Tests the autocomplete functionality by typing a partial country name, navigating through suggestions with arrow keys, and selecting an option with Enter

Starting URL: https://rahulshettyacademy.com/AutomationPractice/

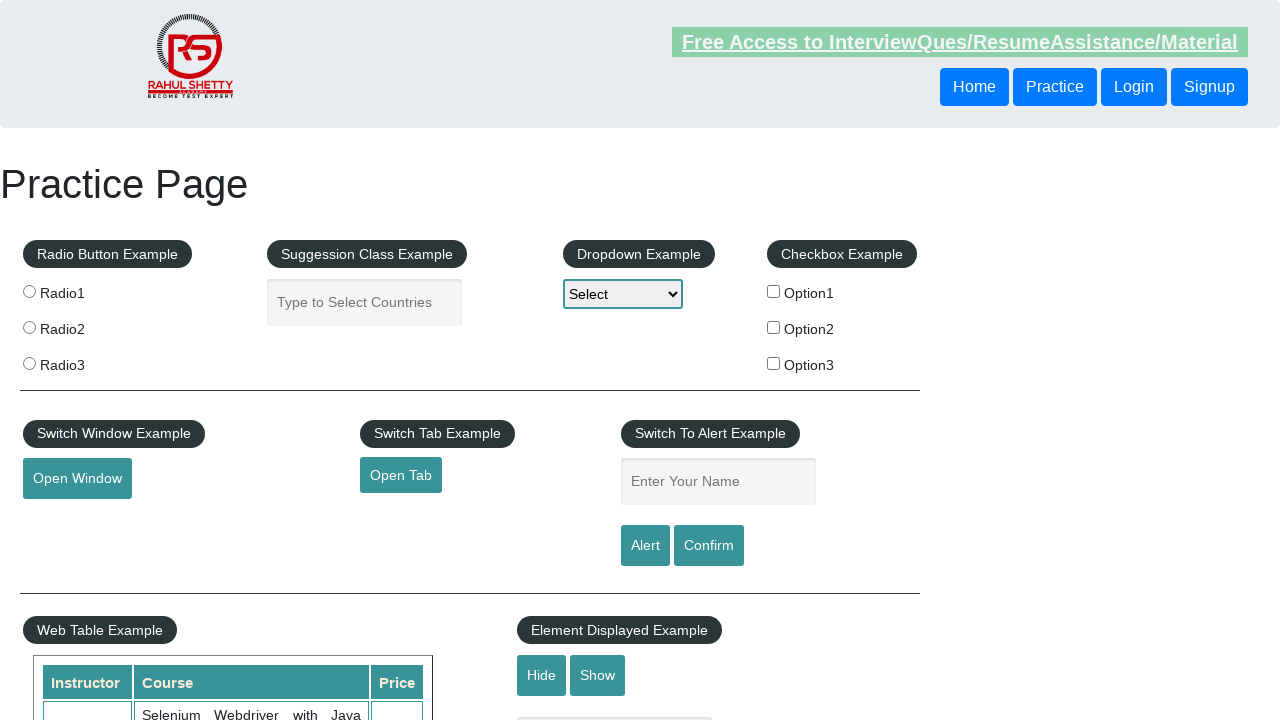

Typed 'ind' in autocomplete field to trigger suggestions on input#autocomplete
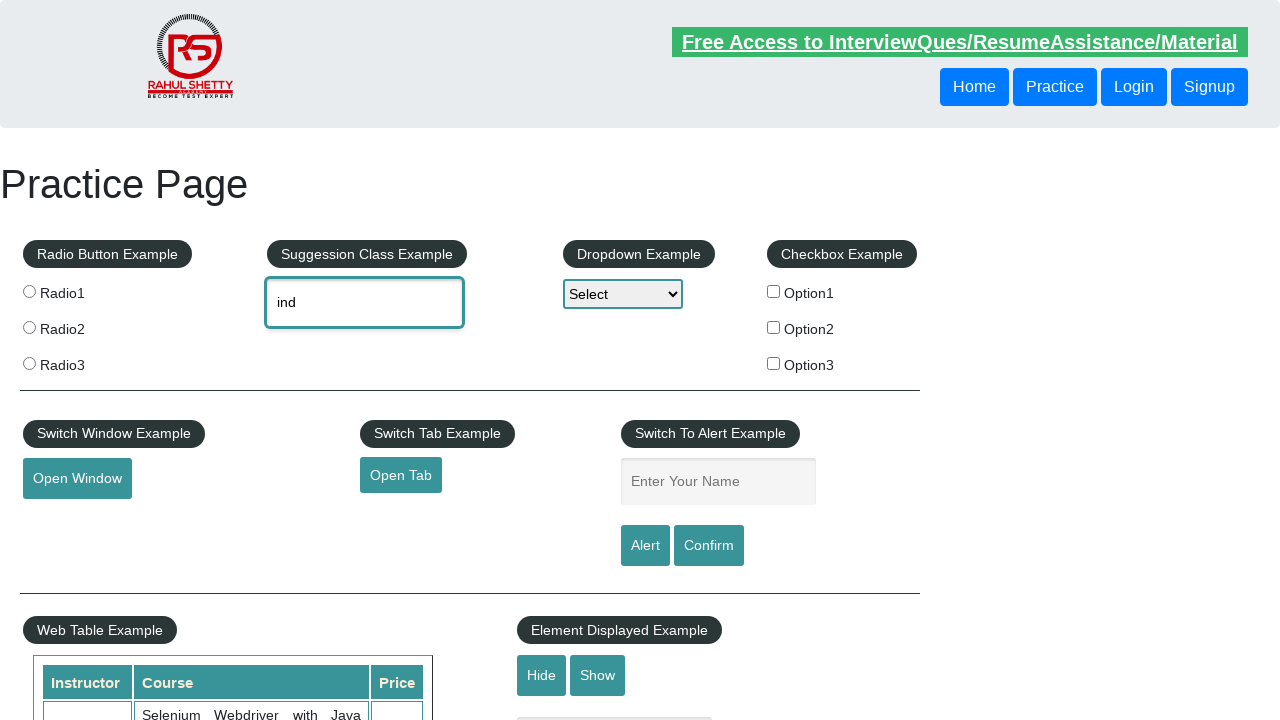

Waited 2 seconds for autocomplete suggestions to appear
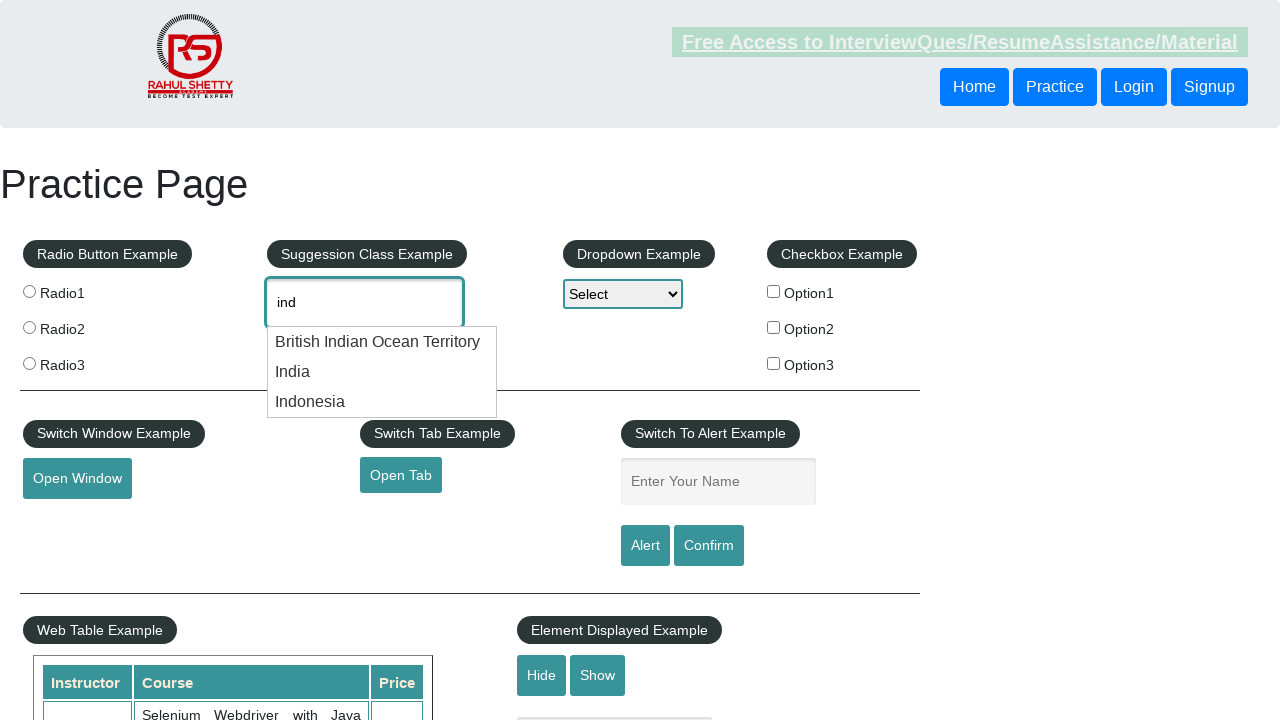

Pressed ArrowDown to navigate to first suggestion on input#autocomplete
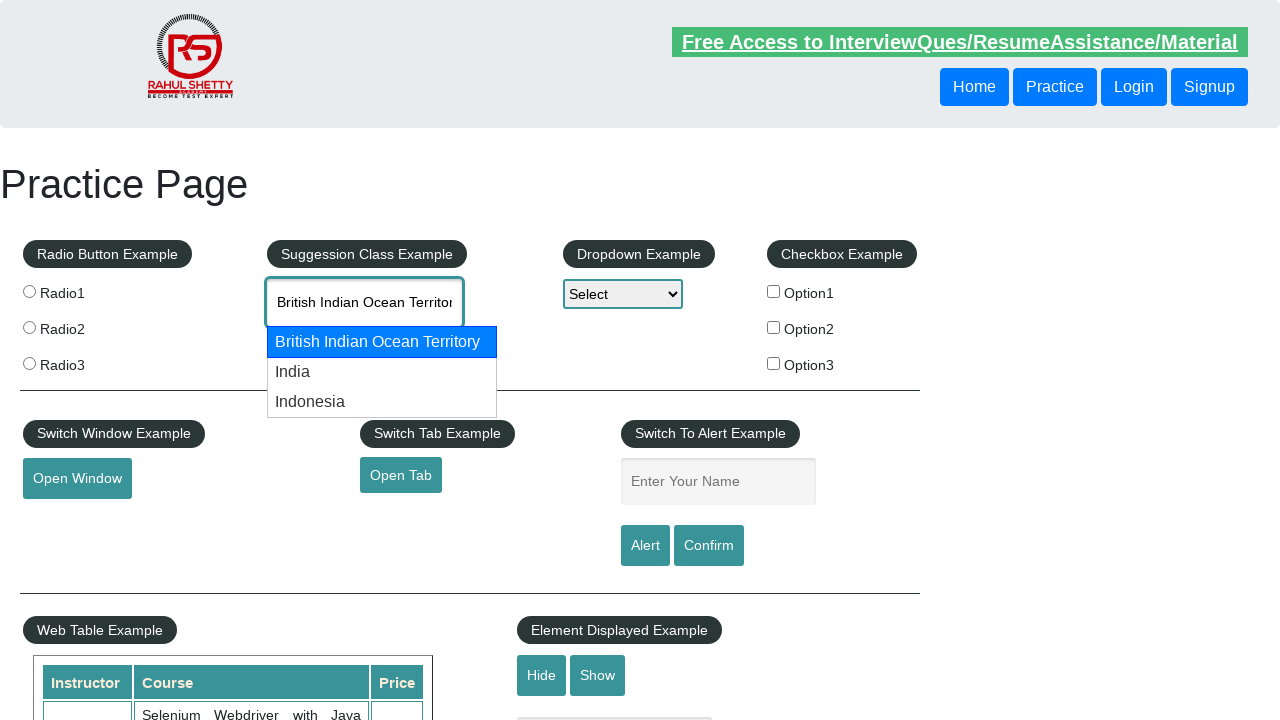

Pressed ArrowDown to navigate to second suggestion on input#autocomplete
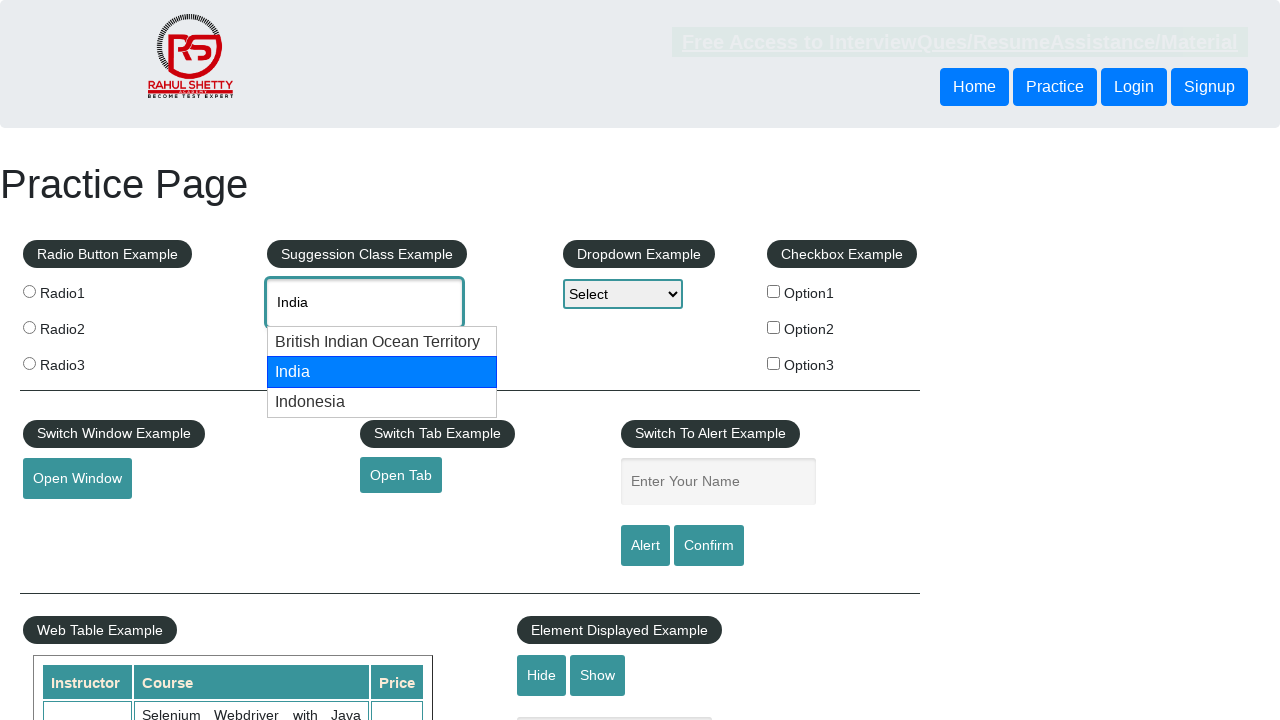

Pressed Enter to select the highlighted autocomplete option on input#autocomplete
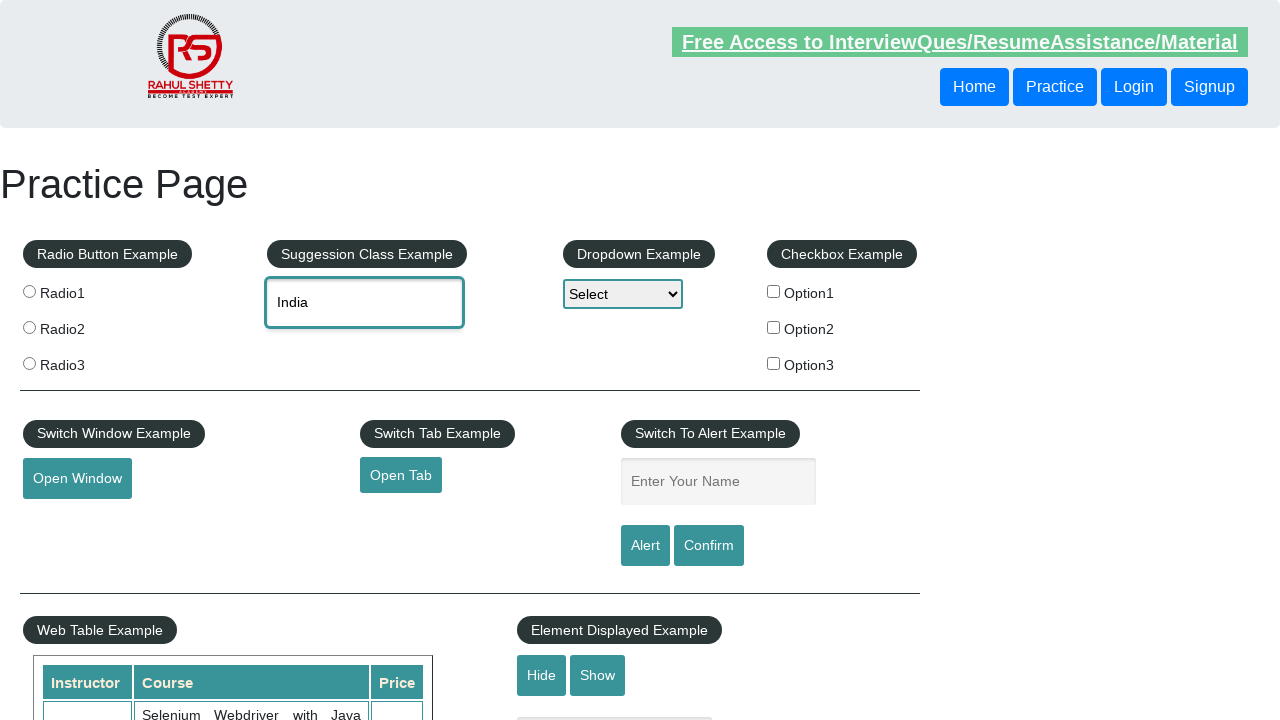

Retrieved selected autocomplete value: 'None'
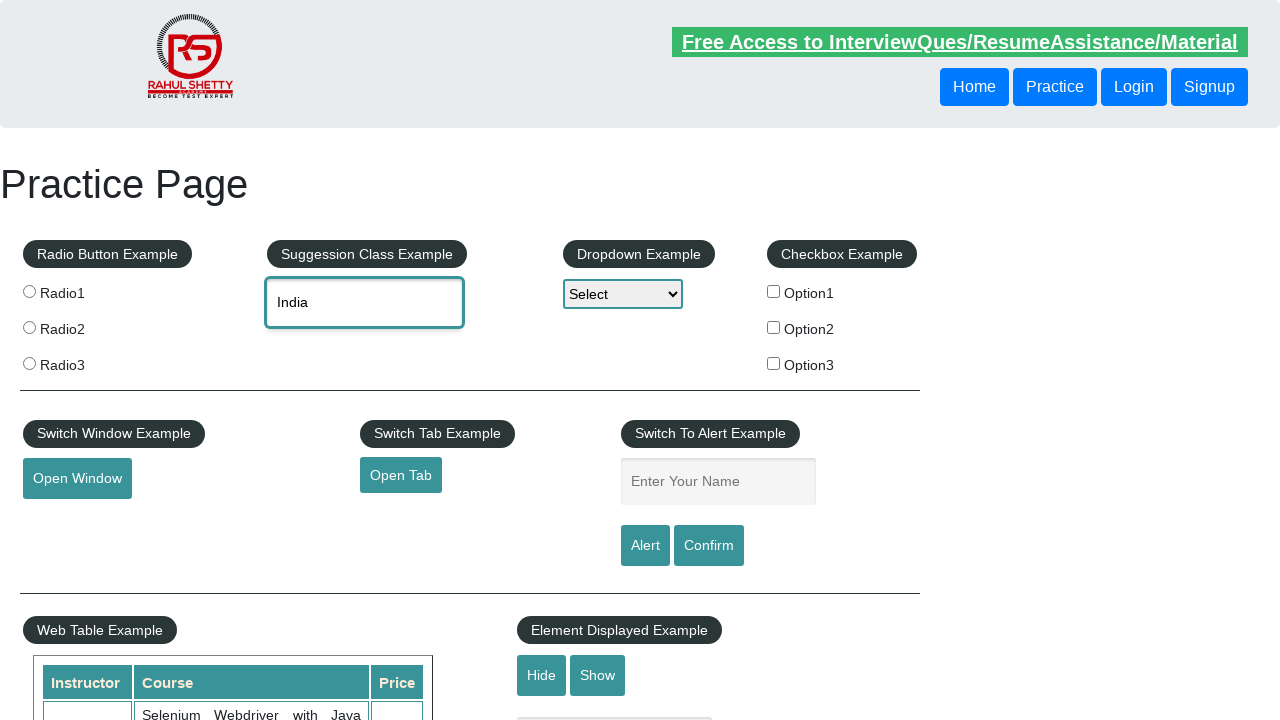

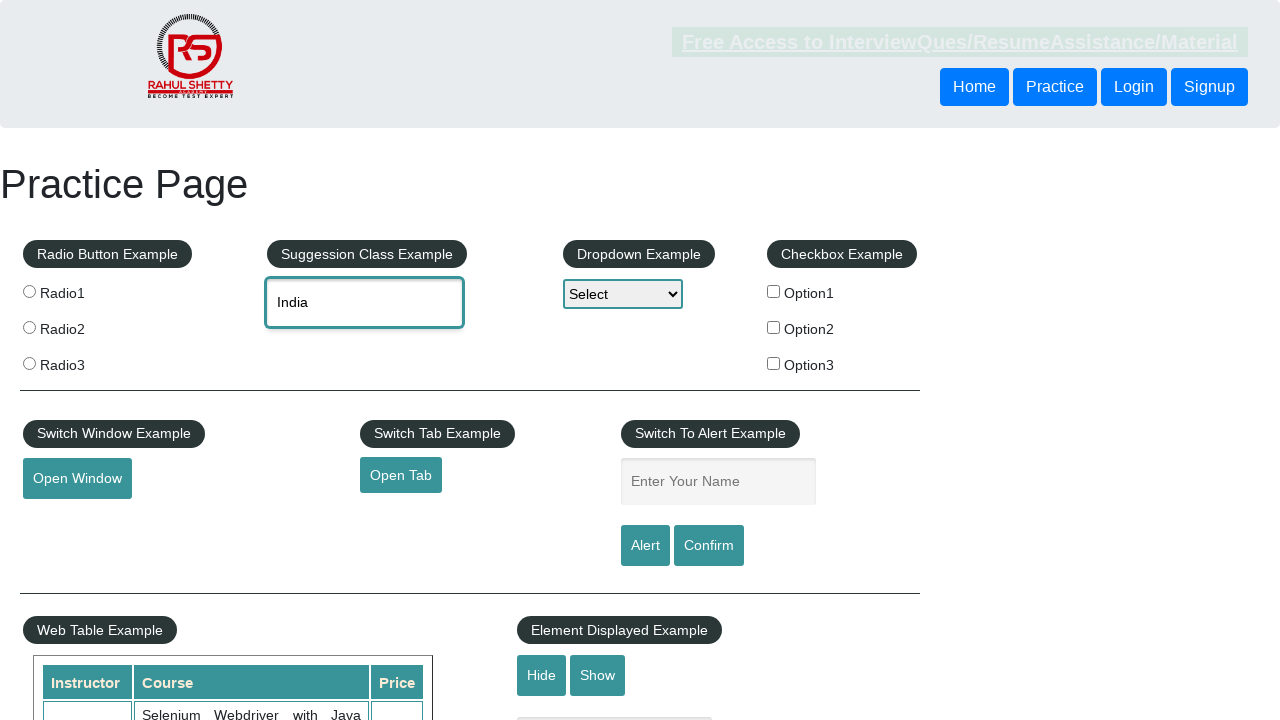